Tests filtering to show only completed todo items

Starting URL: https://demo.playwright.dev/todomvc

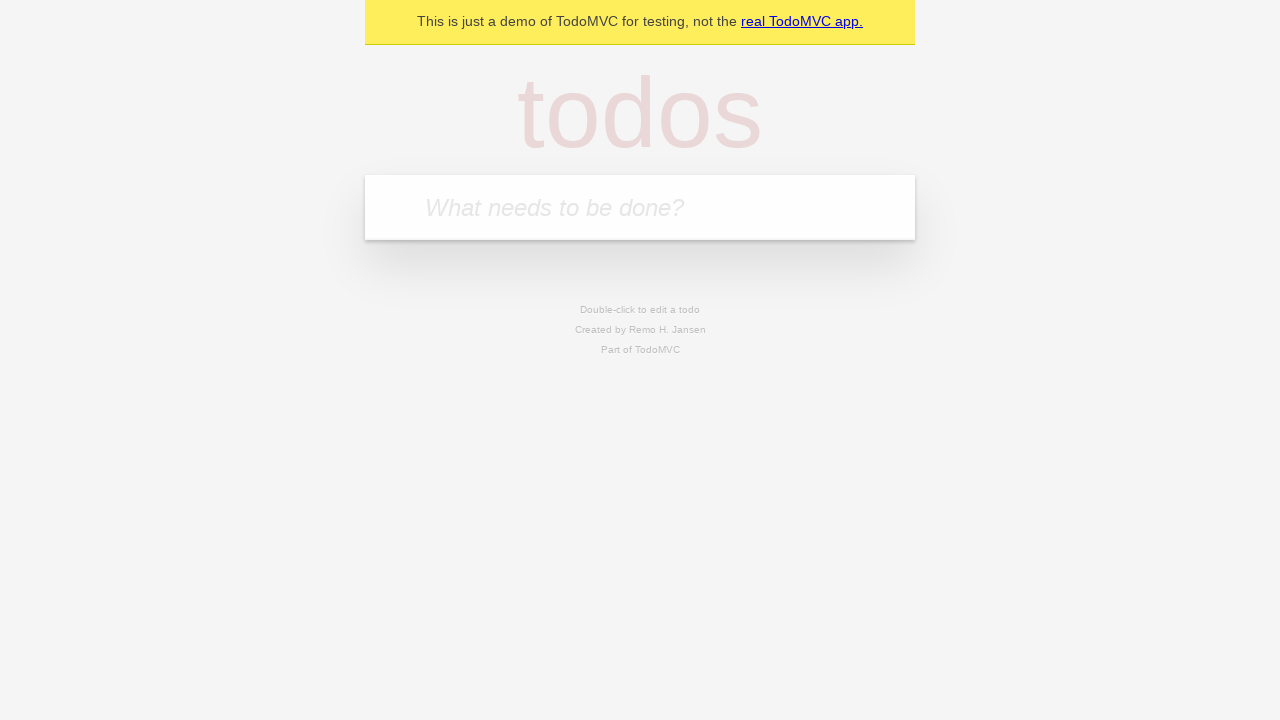

Filled input field with 'buy some cheese' on internal:attr=[placeholder="What needs to be done?"i]
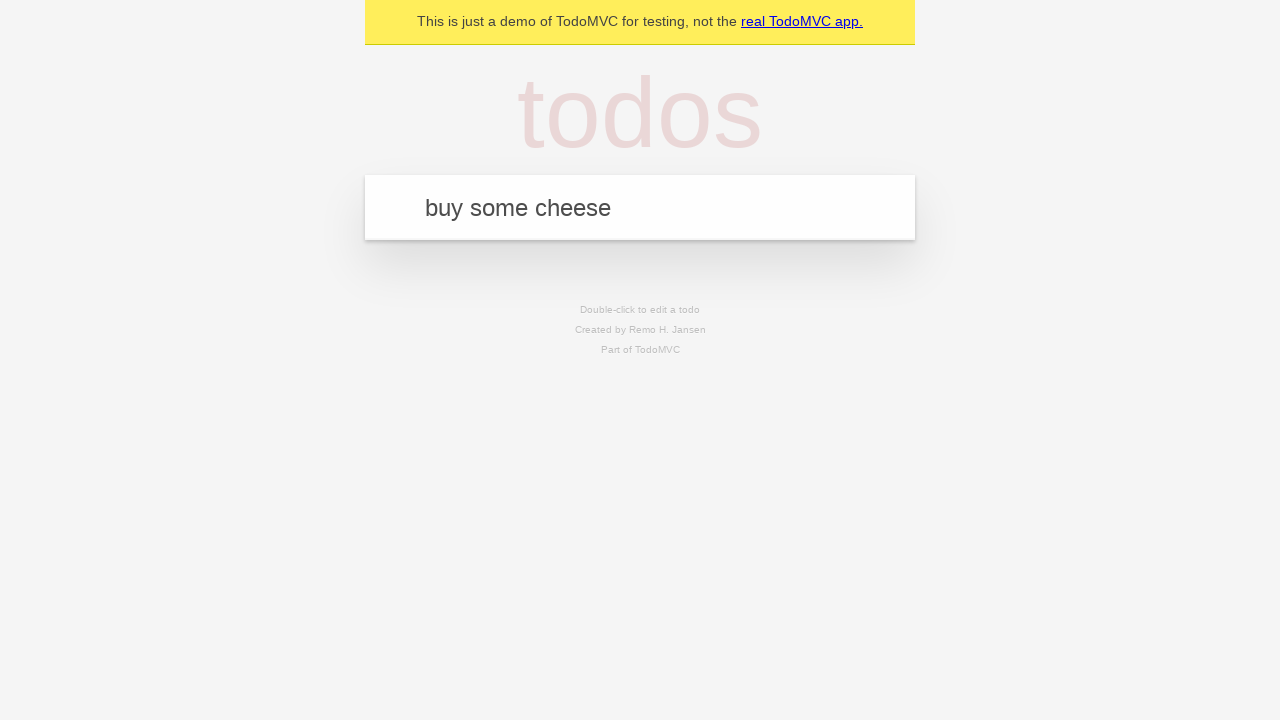

Pressed Enter to add first todo item on internal:attr=[placeholder="What needs to be done?"i]
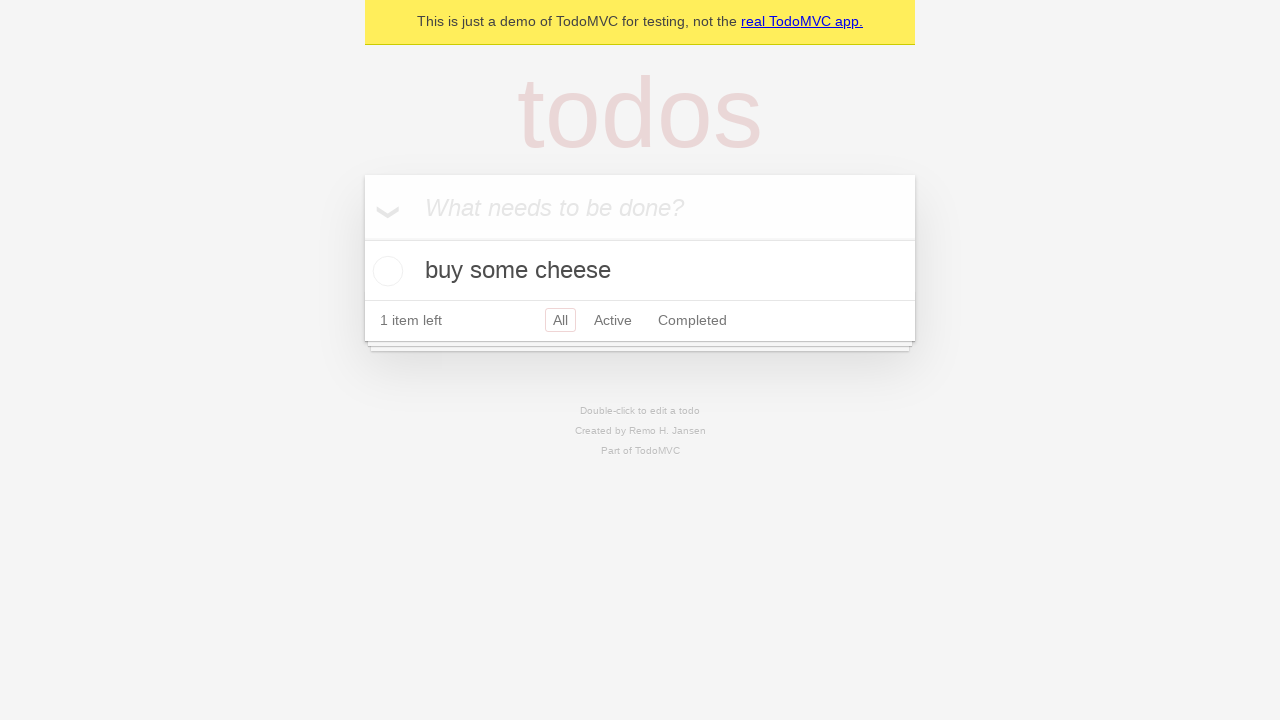

Filled input field with 'feed the cat' on internal:attr=[placeholder="What needs to be done?"i]
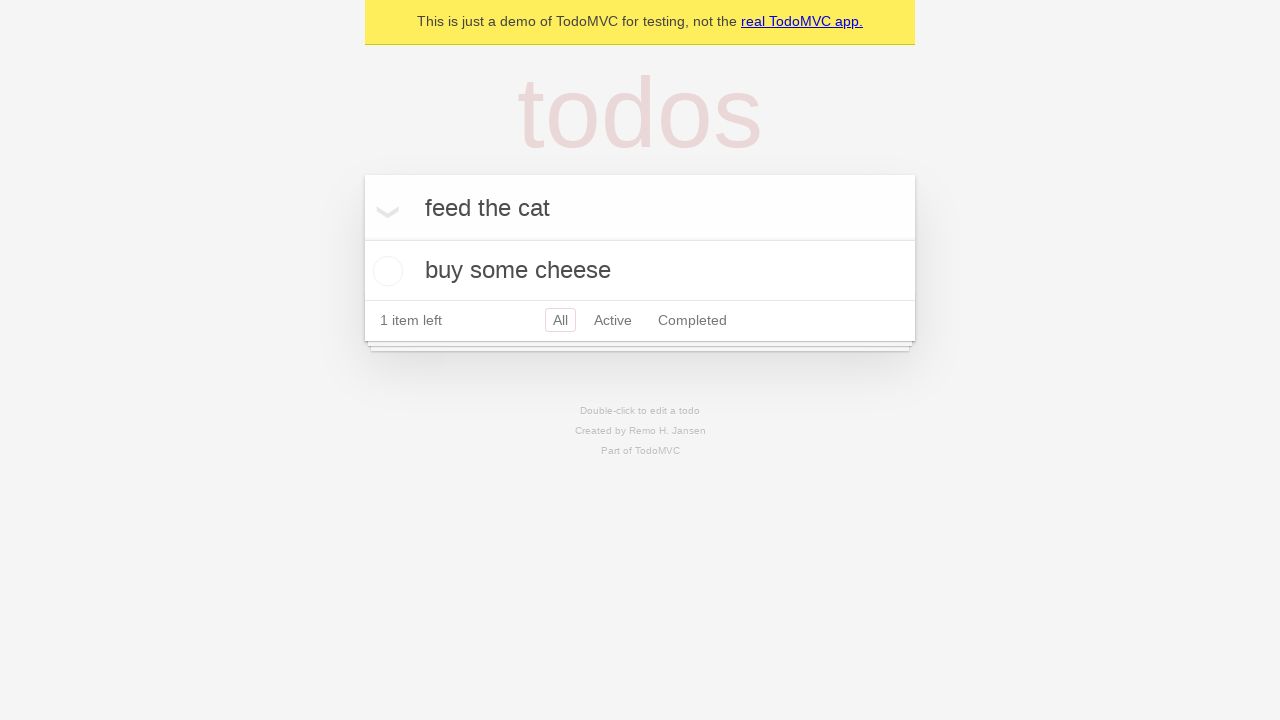

Pressed Enter to add second todo item on internal:attr=[placeholder="What needs to be done?"i]
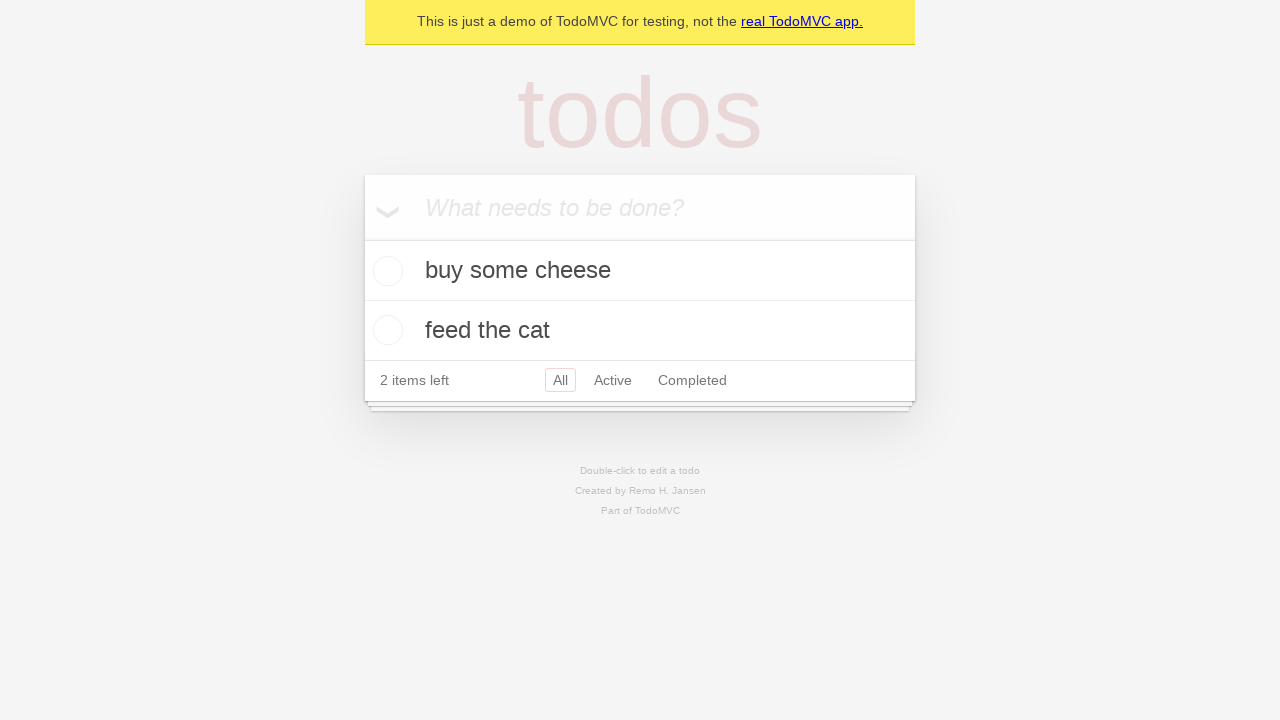

Filled input field with 'book a doctors appointment' on internal:attr=[placeholder="What needs to be done?"i]
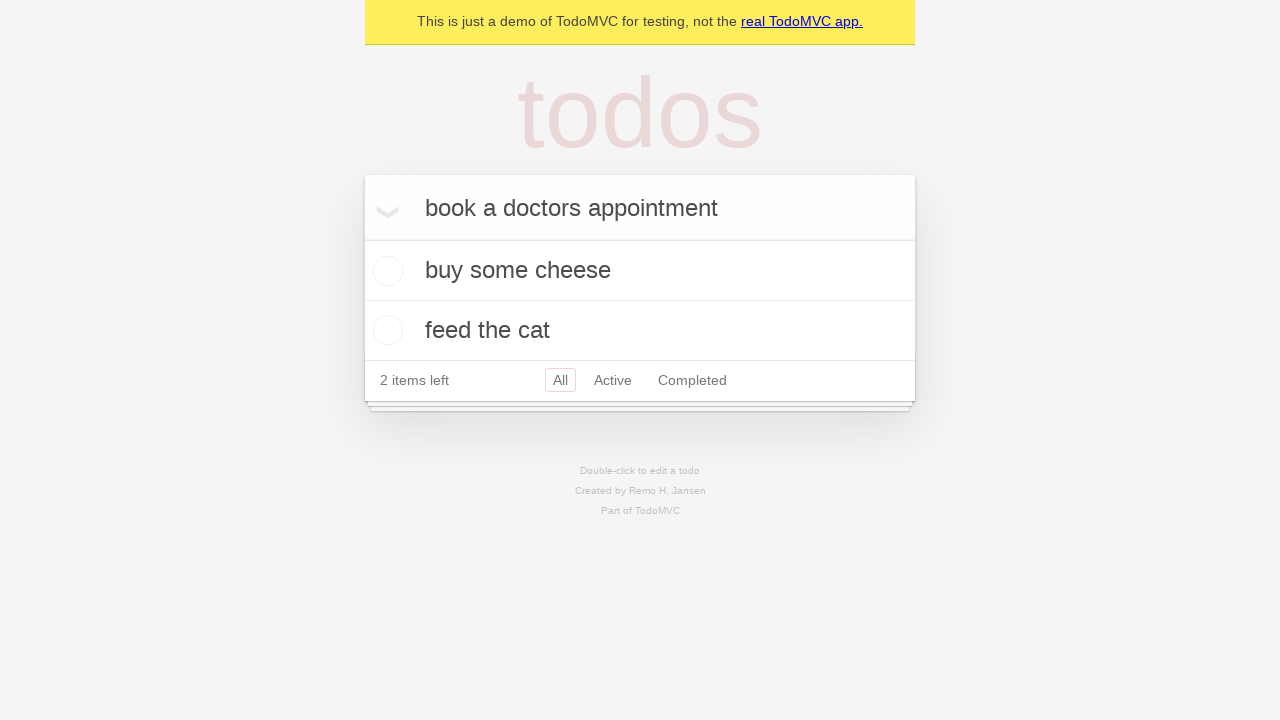

Pressed Enter to add third todo item on internal:attr=[placeholder="What needs to be done?"i]
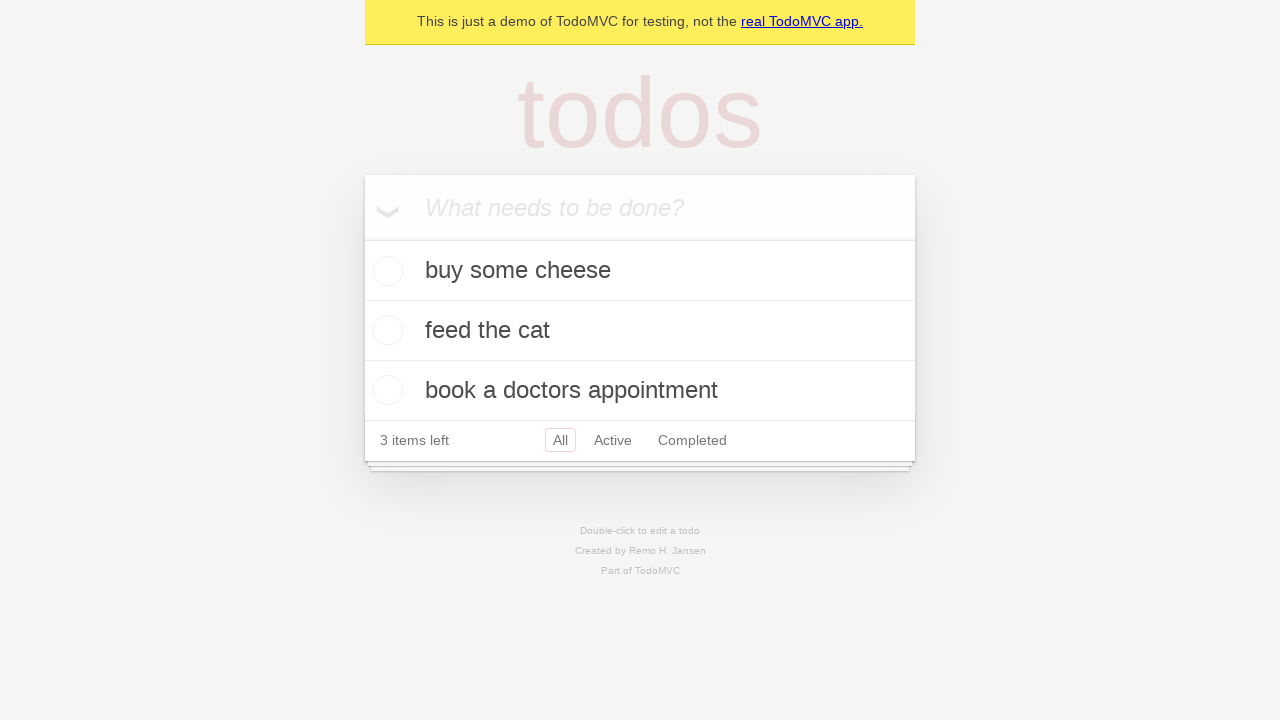

Checked checkbox to mark second todo item ('feed the cat') as complete at (385, 330) on [data-testid='todo-item'] >> nth=1 >> internal:role=checkbox
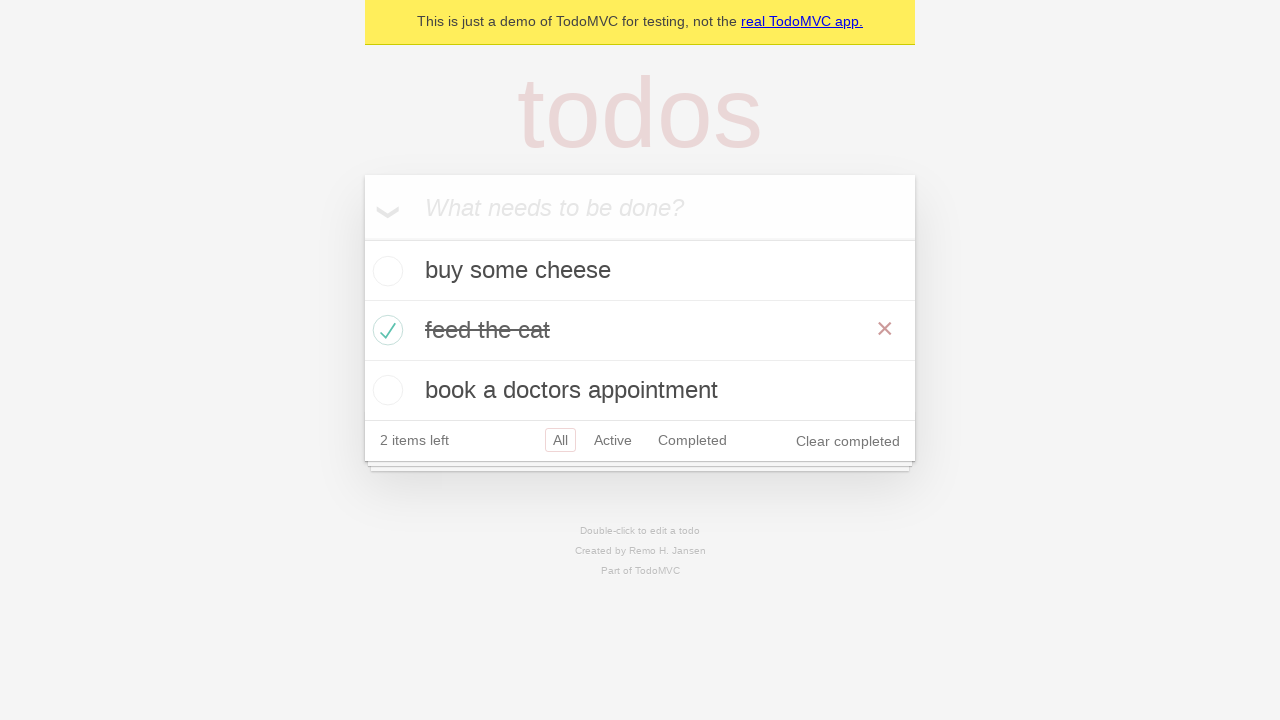

Clicked 'Completed' filter link to display only completed items at (692, 440) on internal:role=link[name="Completed"i]
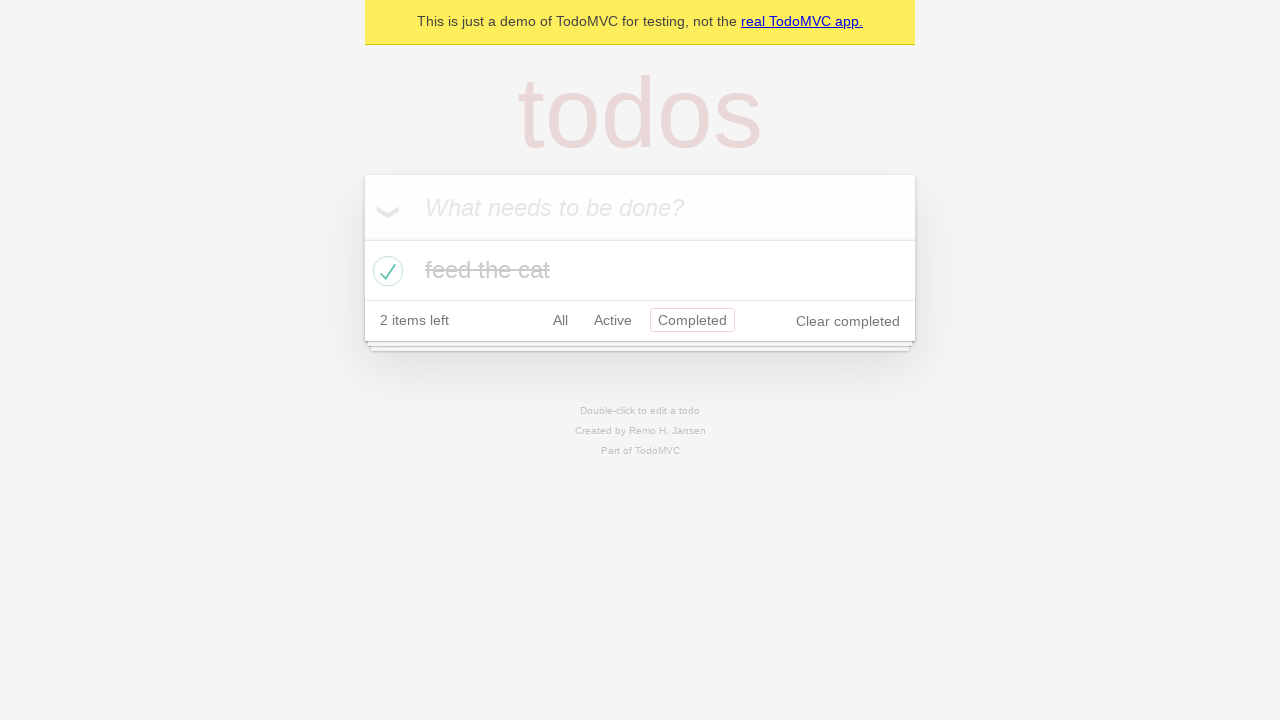

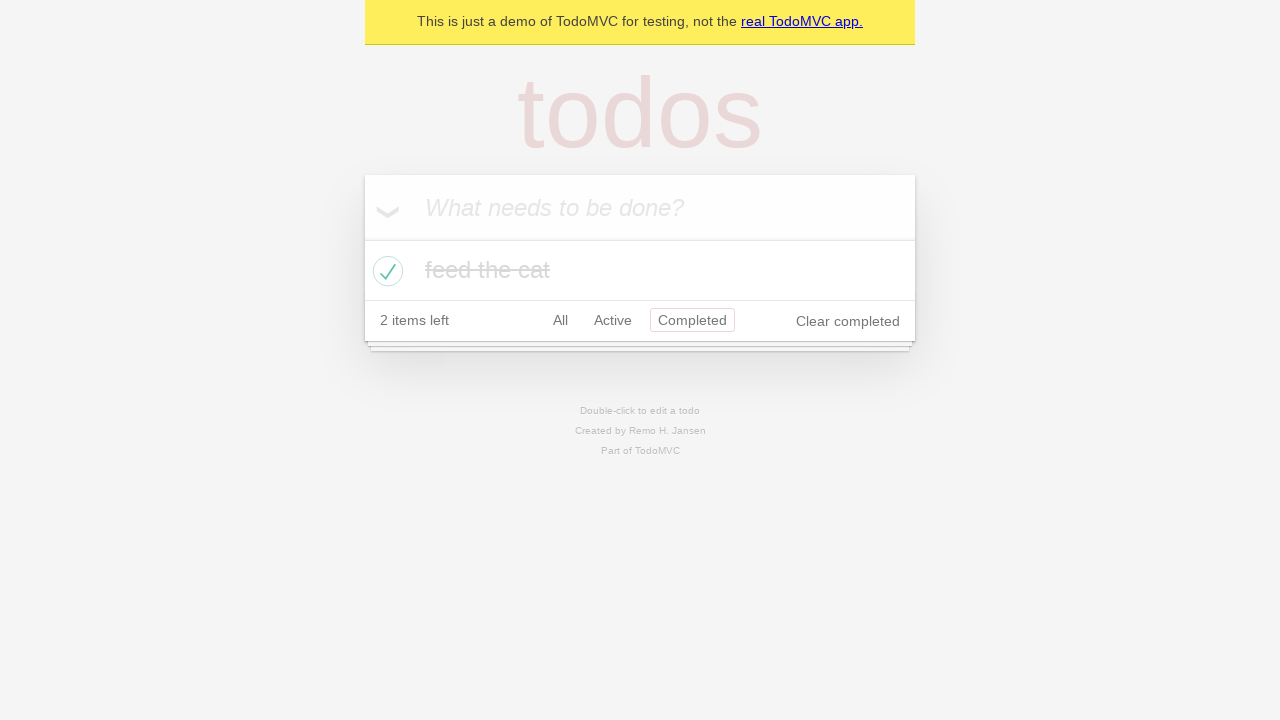